Tests dynamic properties page by waiting for buttons to become enabled, change color, and become visible

Starting URL: https://demoqa.com/dynamic-properties

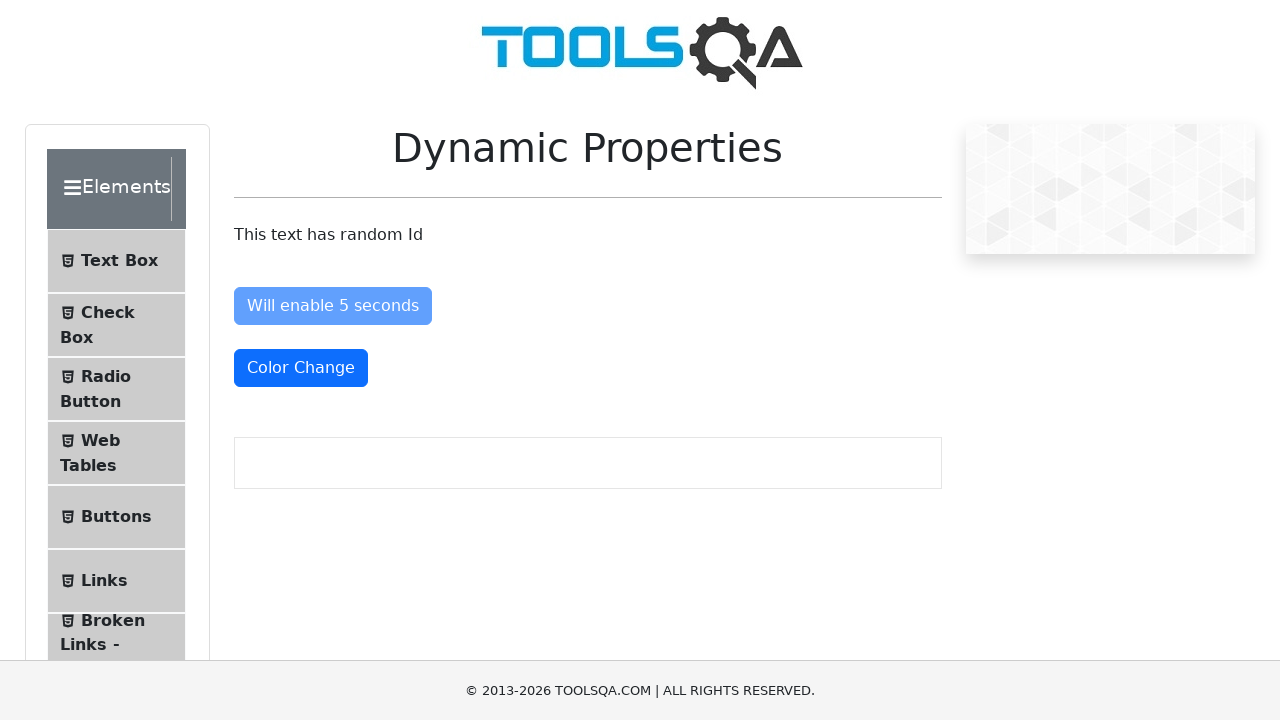

Navigated to dynamic properties page
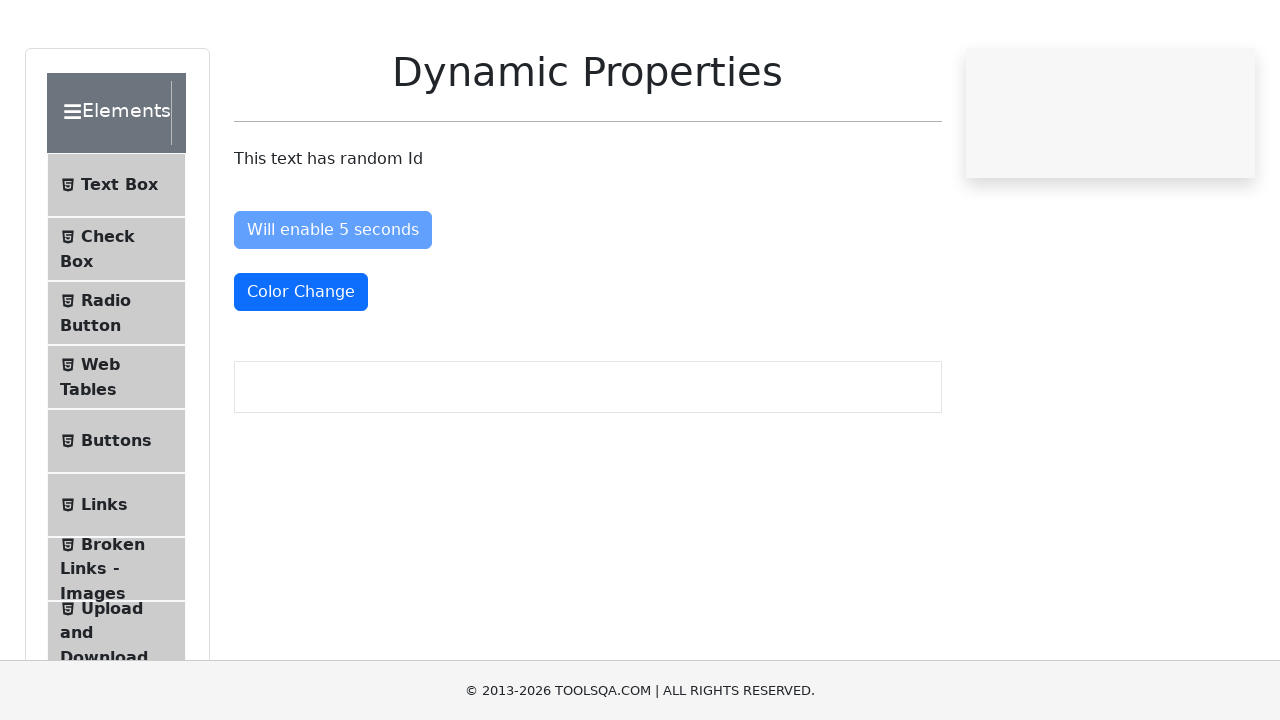

Waited for Enable After button to become enabled
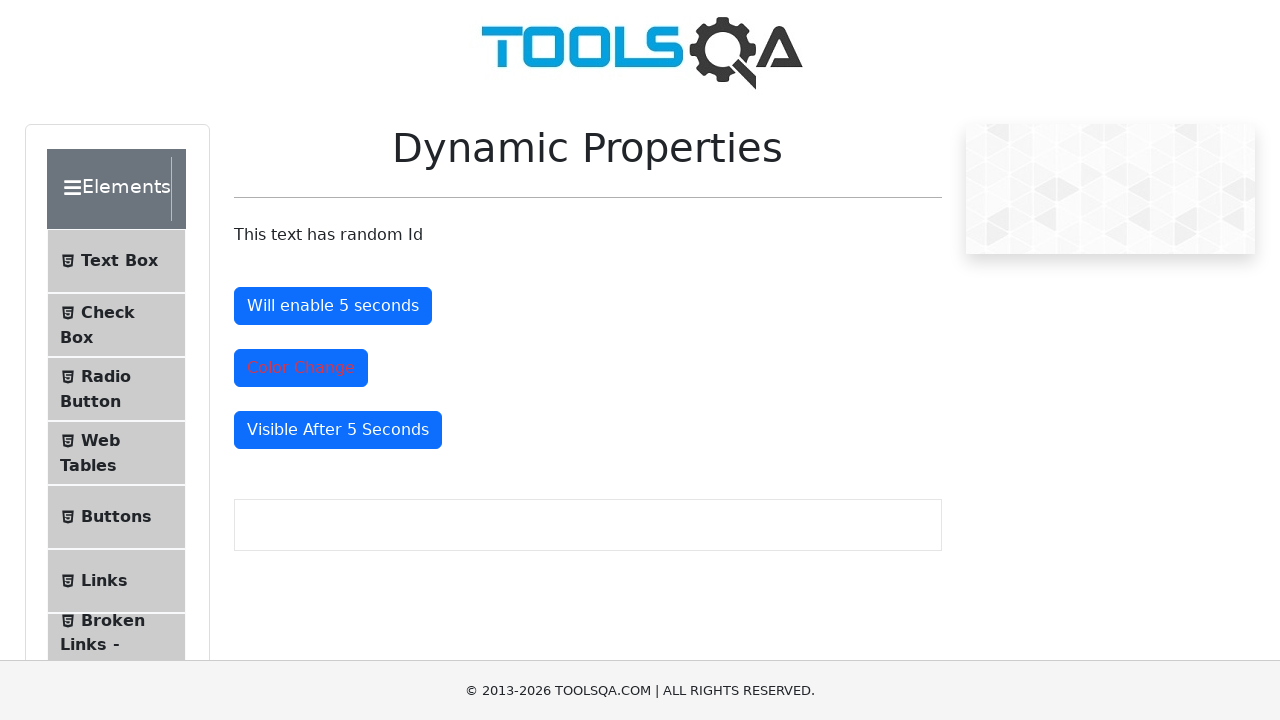

Located the Enable After button
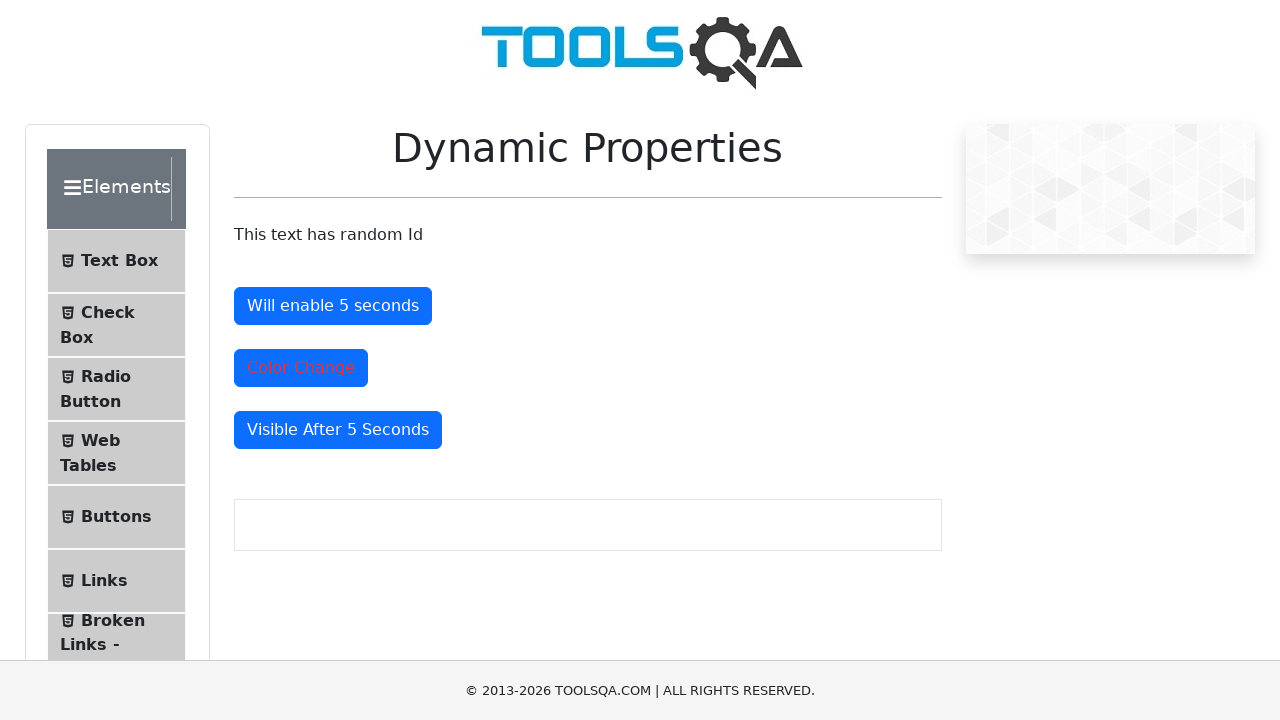

Enable button is enabled: True
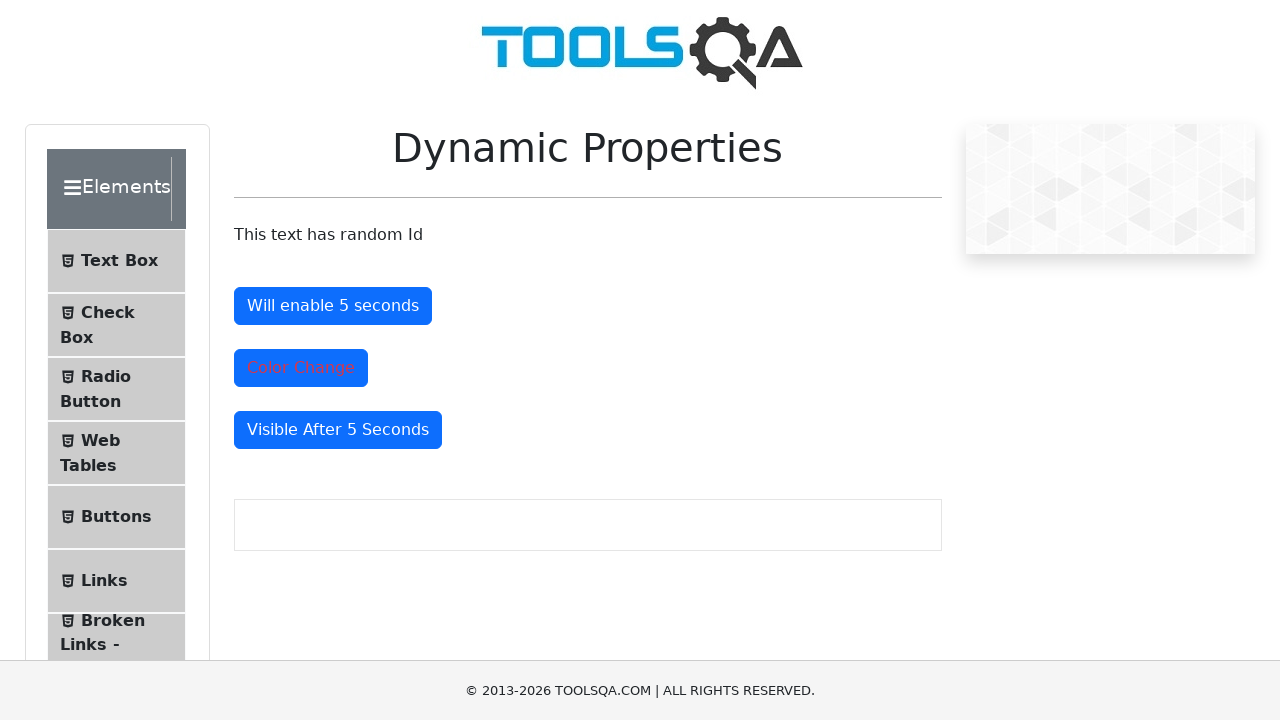

Located the color change button
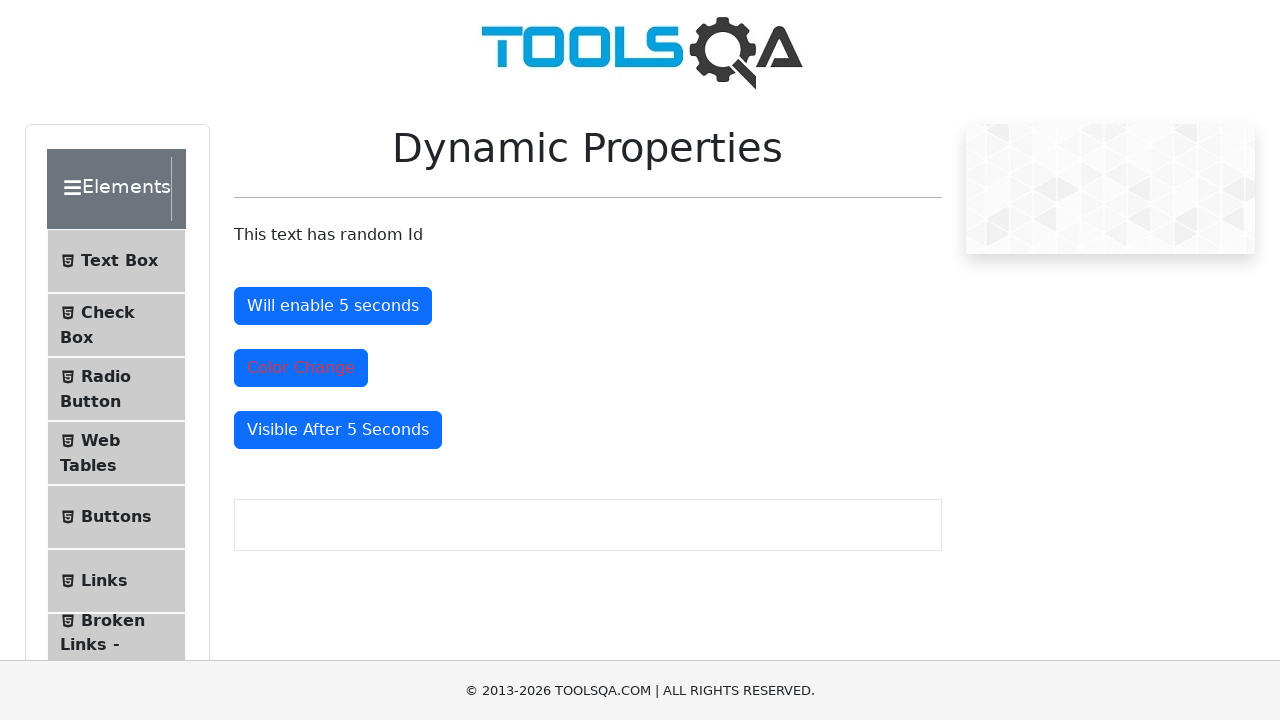

Color button tag: BUTTON
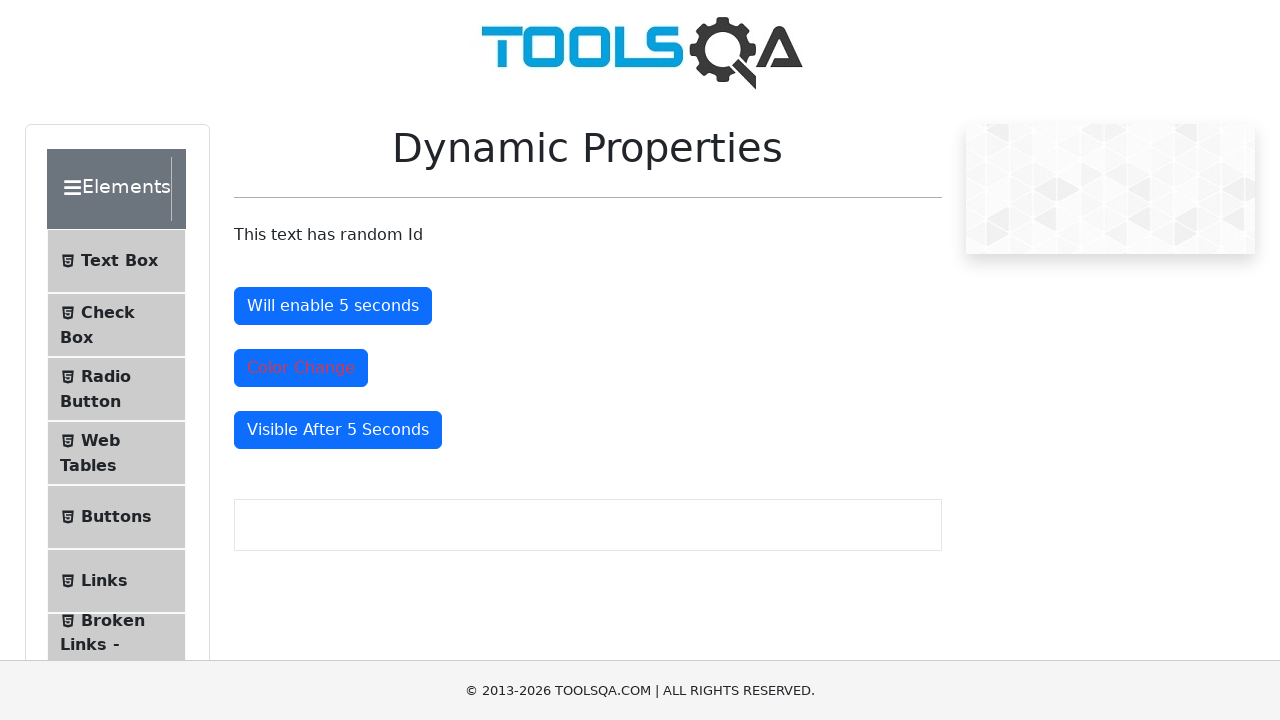

Waited for Visible After button to become visible
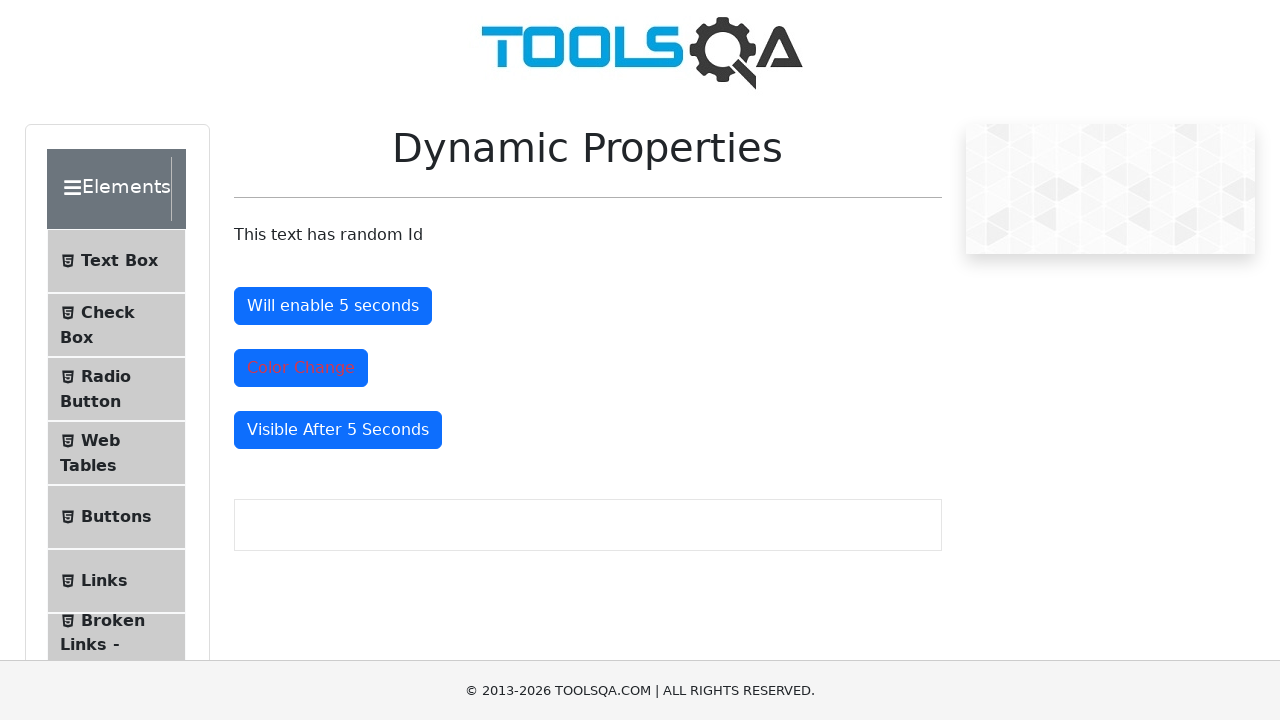

Located the Visible After button
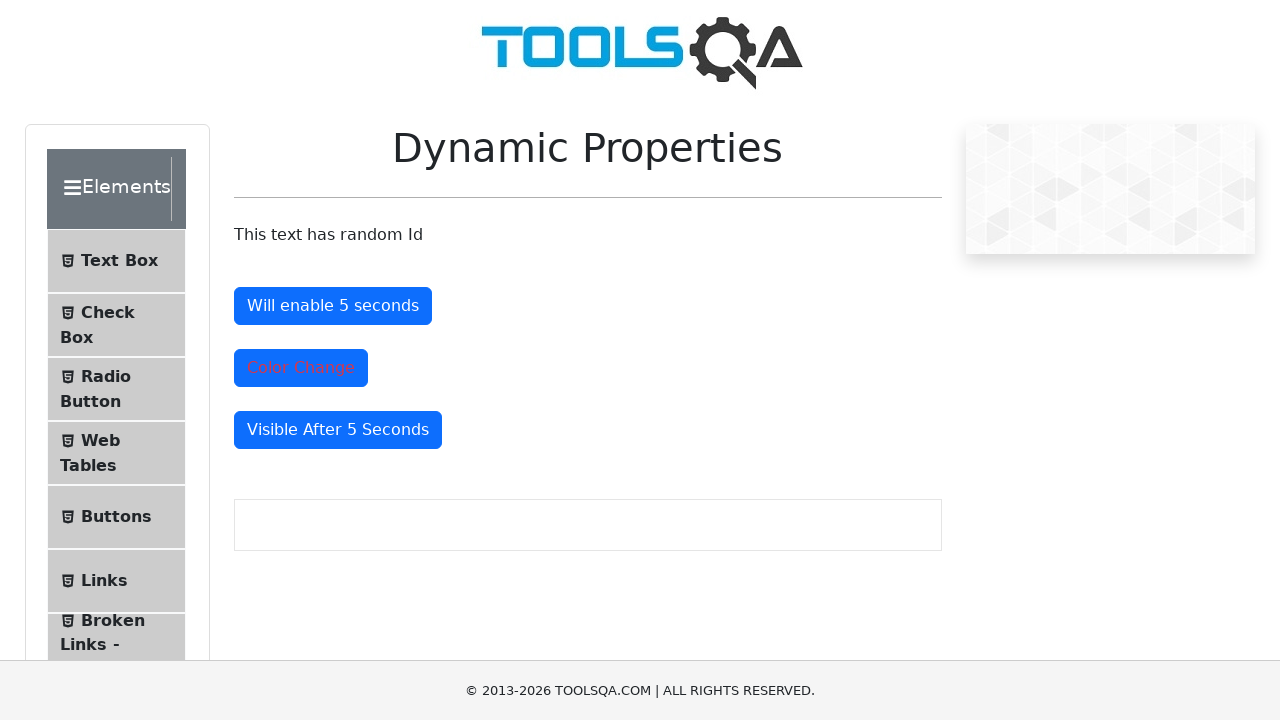

Visible button text: Visible After 5 Seconds
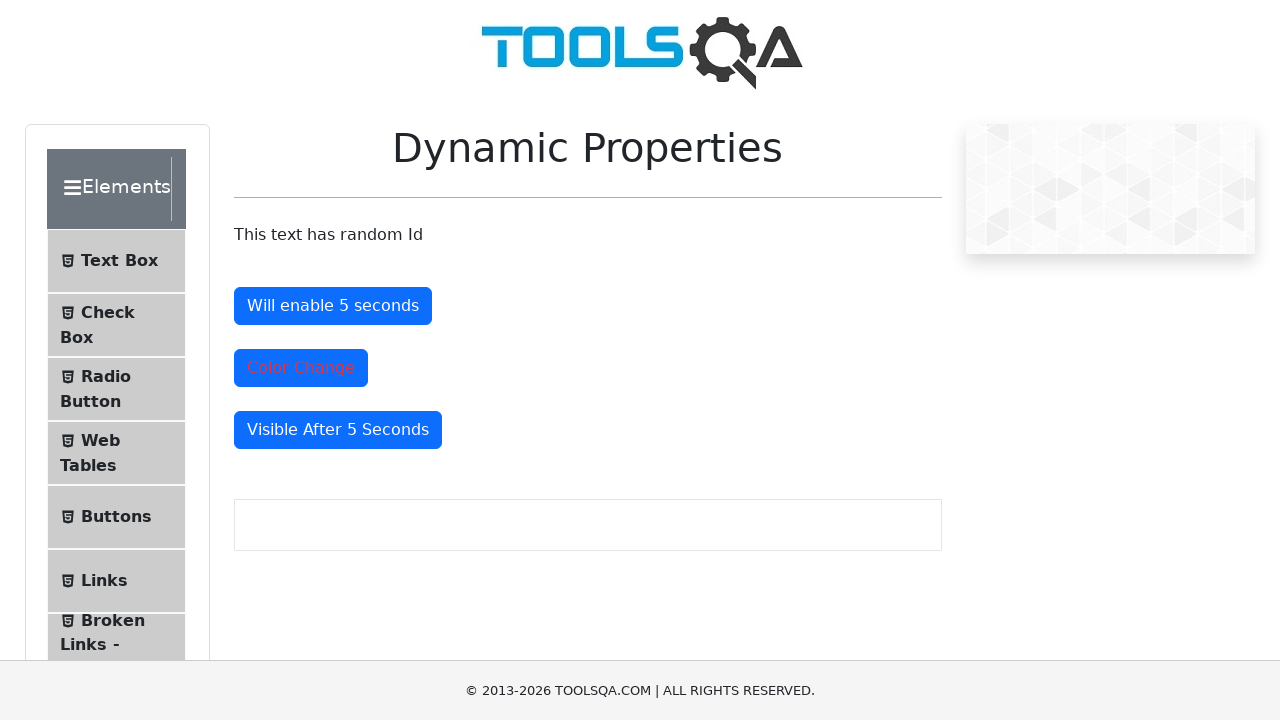

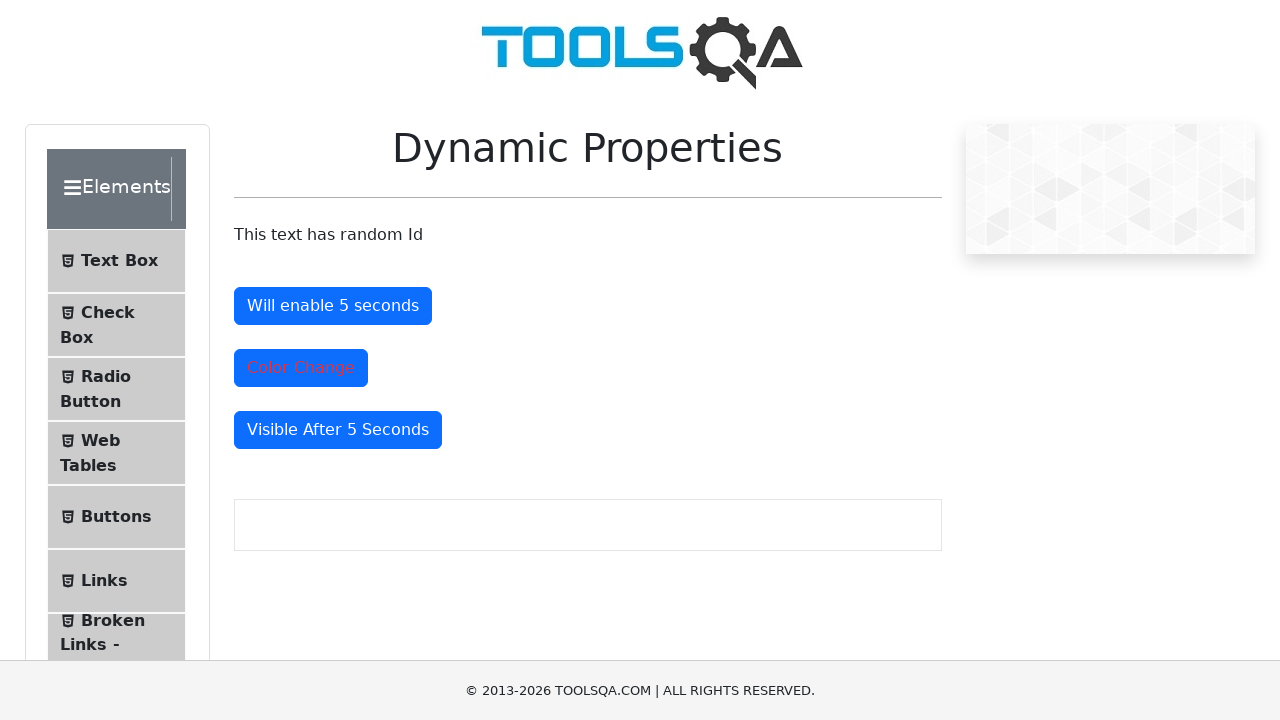